Waits for a specific price to appear, books when price reaches $100, then solves a math problem and submits the answer

Starting URL: http://suninjuly.github.io/explicit_wait2.html

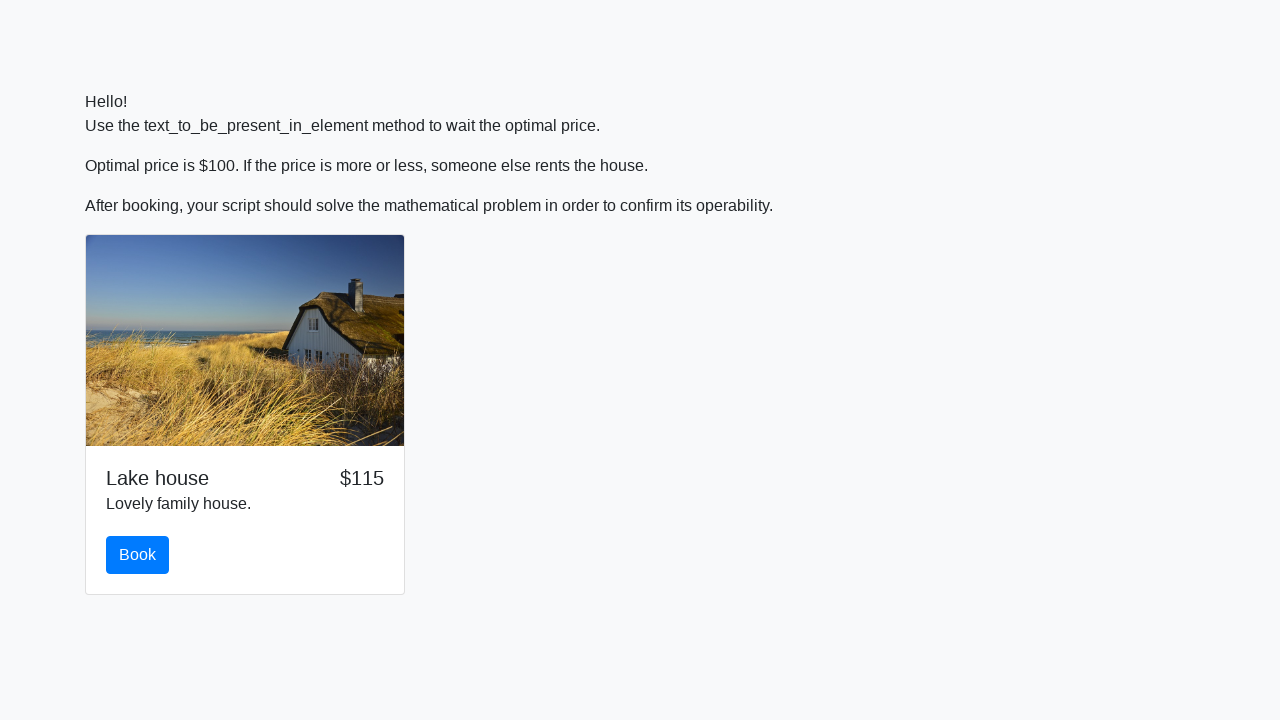

Waited for price to reach $100
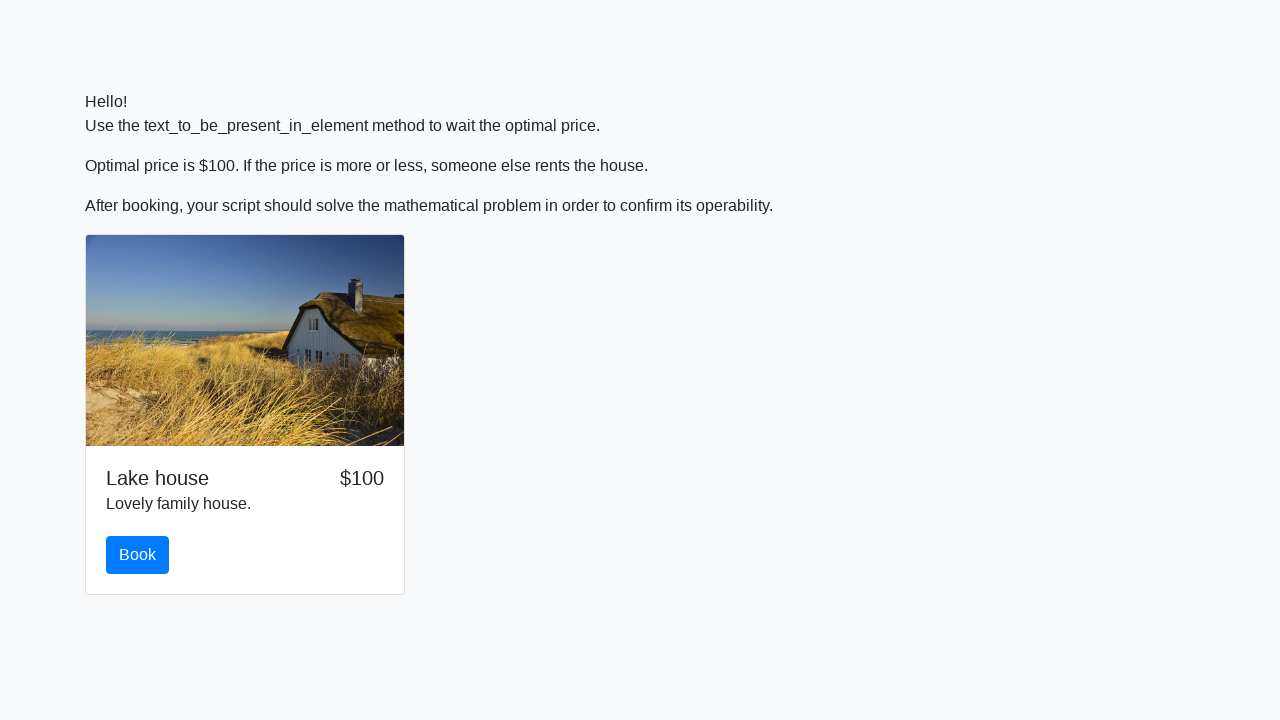

Clicked the book button when price reached $100 at (138, 555) on #book
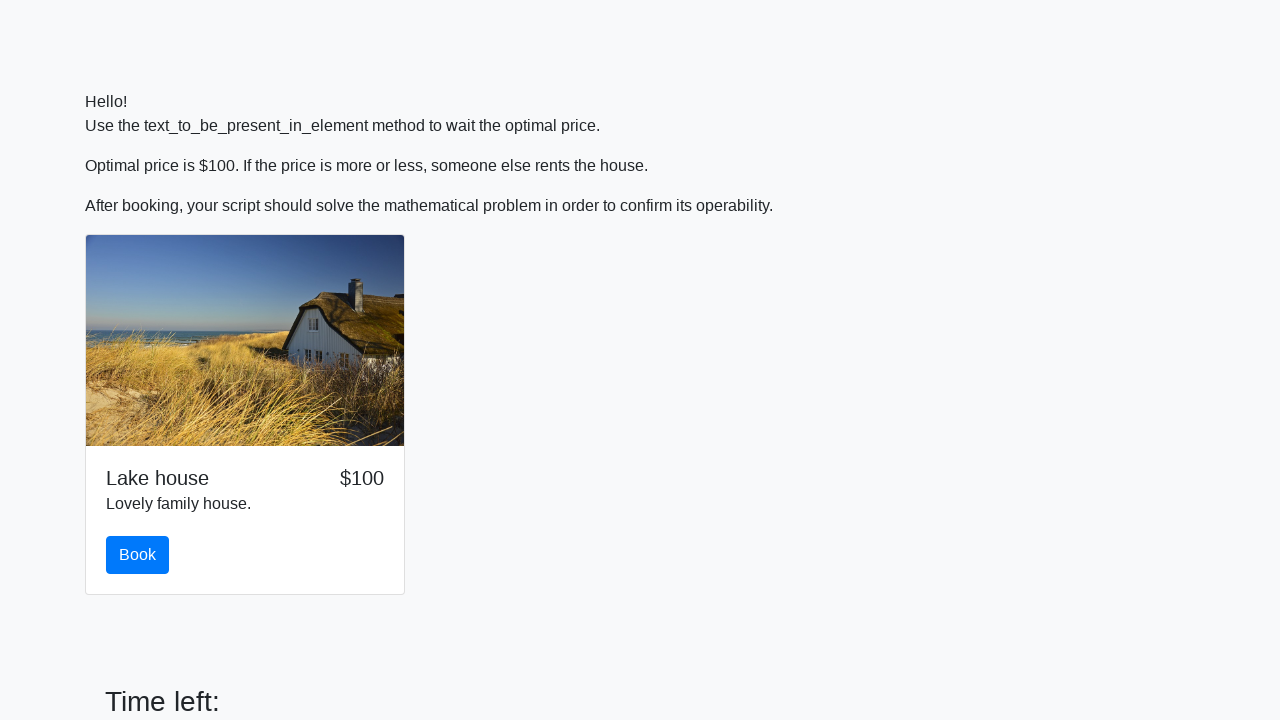

Retrieved input value for calculation: 863
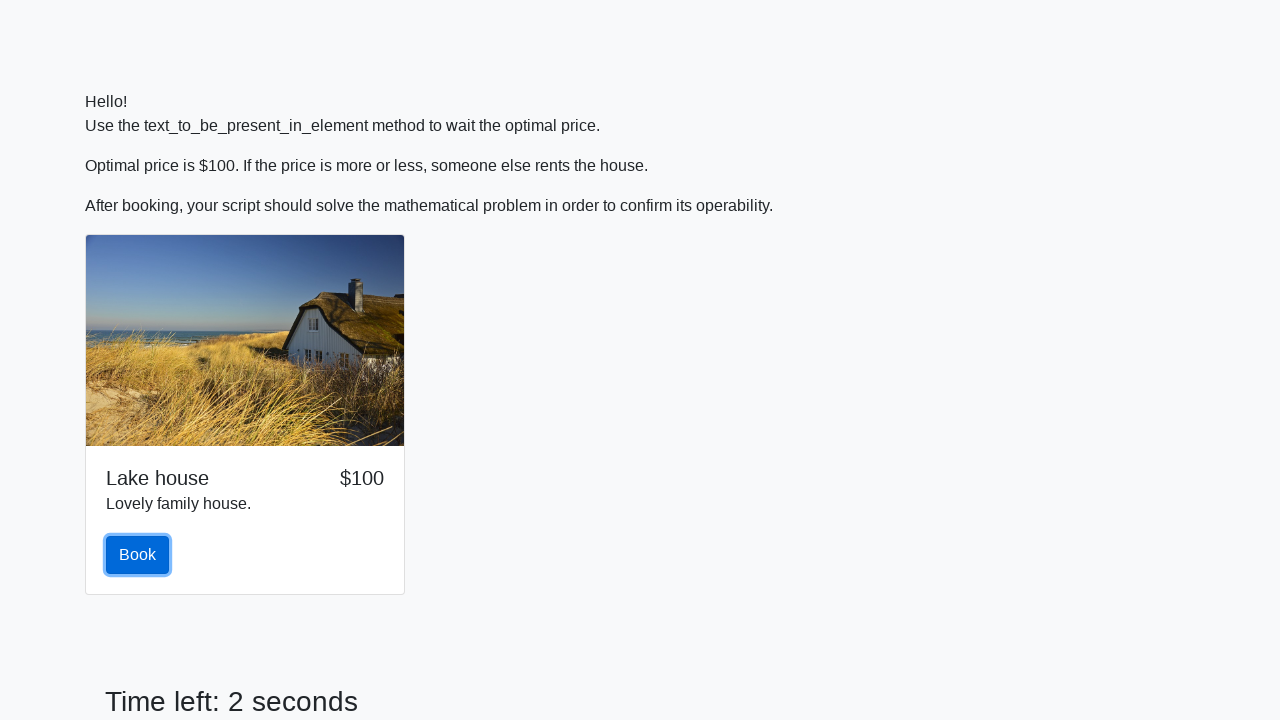

Calculated result: 2.269687773125151
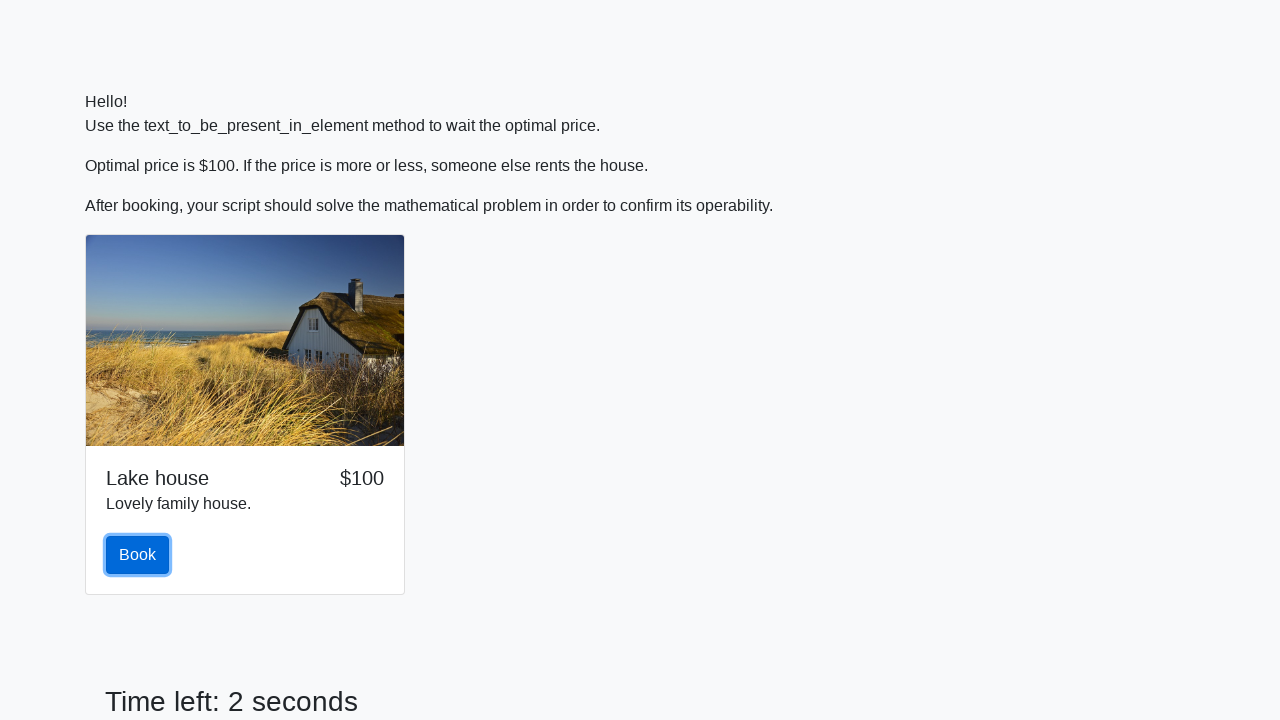

Filled answer field with calculated value: 2.269687773125151 on #answer
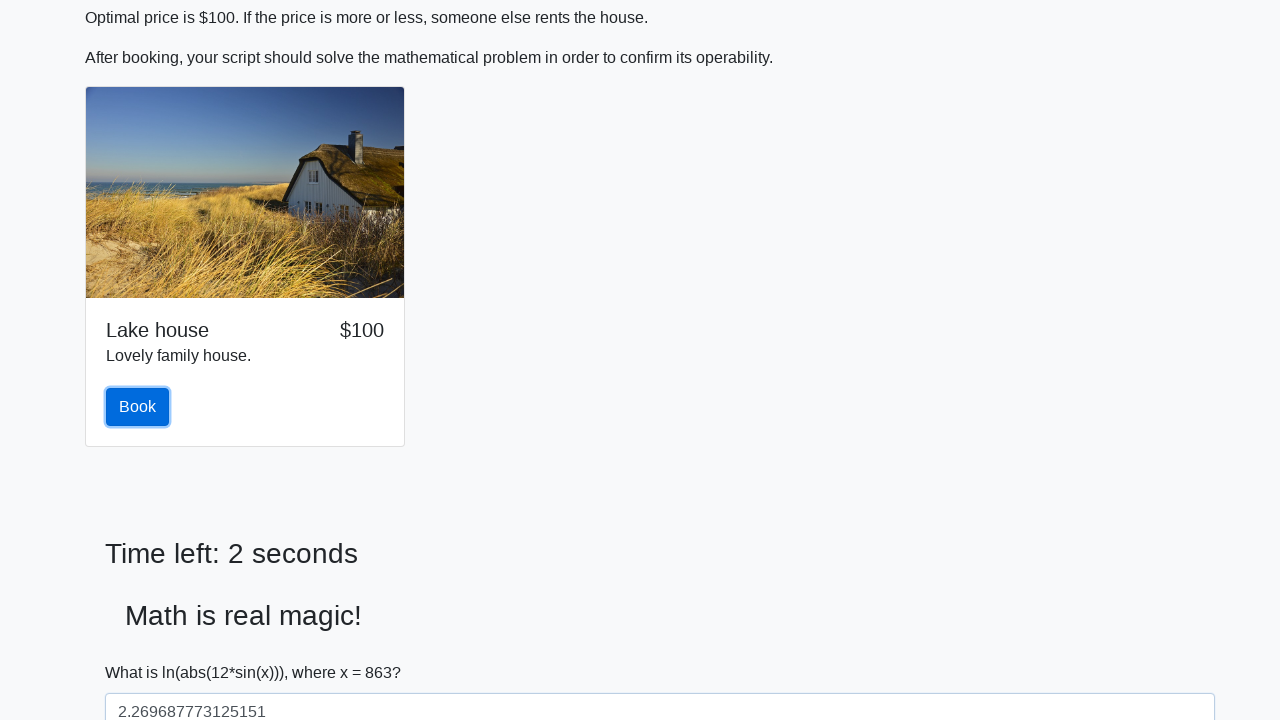

Clicked solve button to submit the answer at (143, 651) on #solve
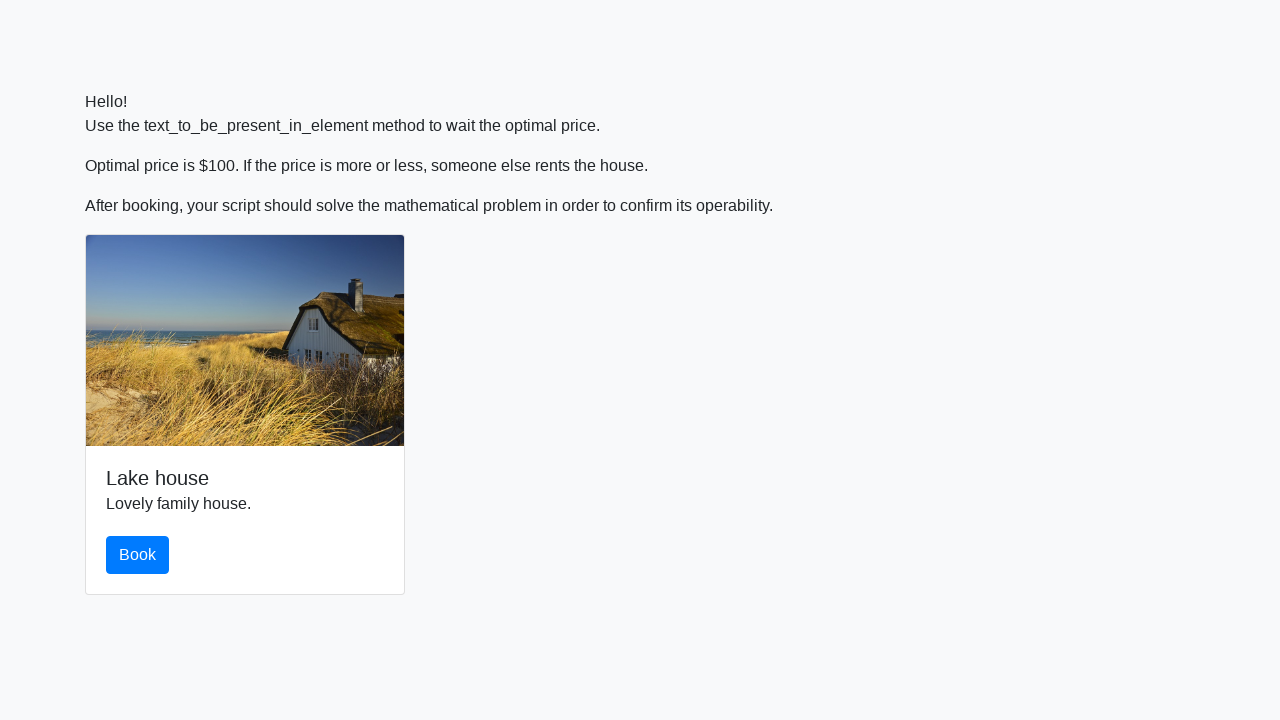

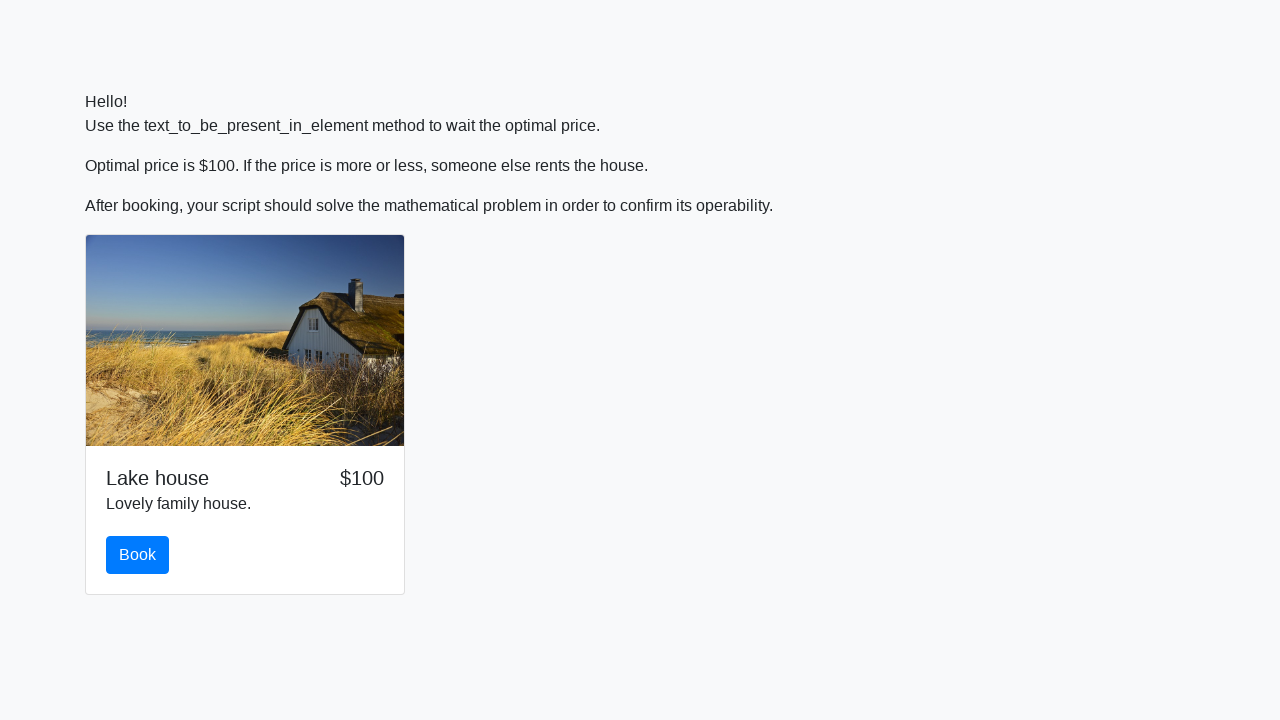